Tests that edits are cancelled when pressing Escape key.

Starting URL: https://demo.playwright.dev/todomvc

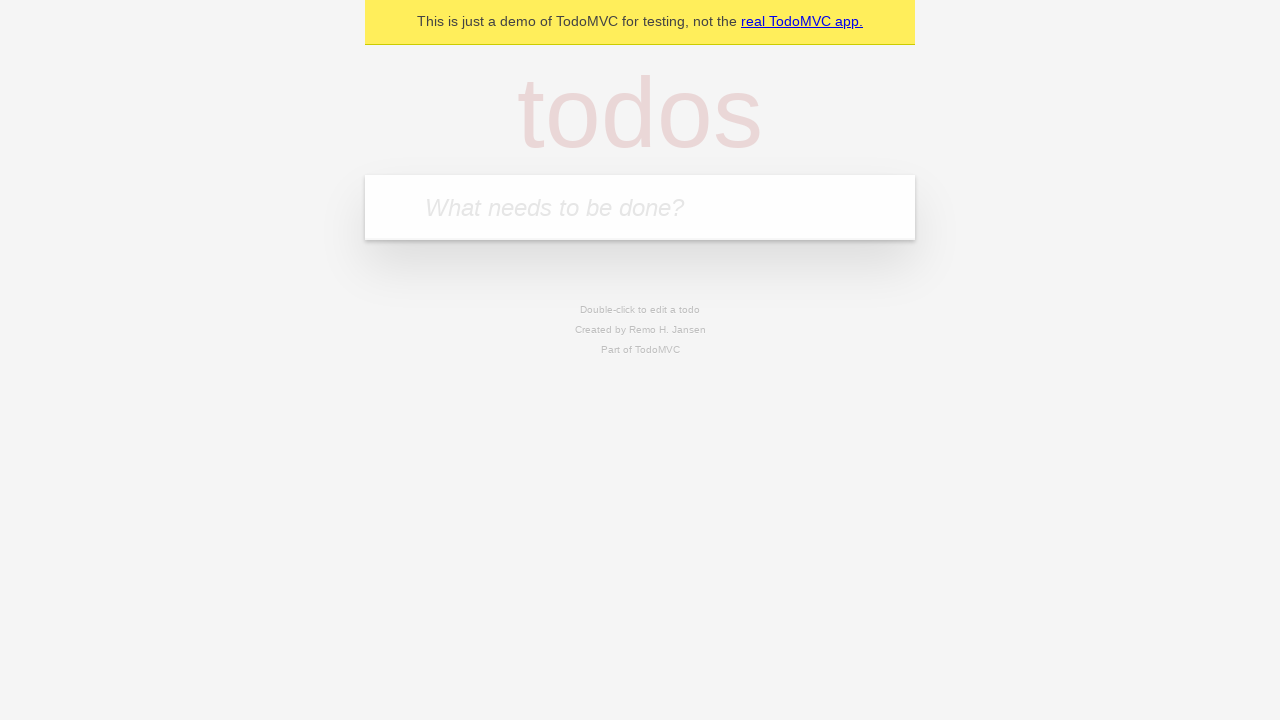

Filled todo input with 'buy some cheese' on internal:attr=[placeholder="What needs to be done?"i]
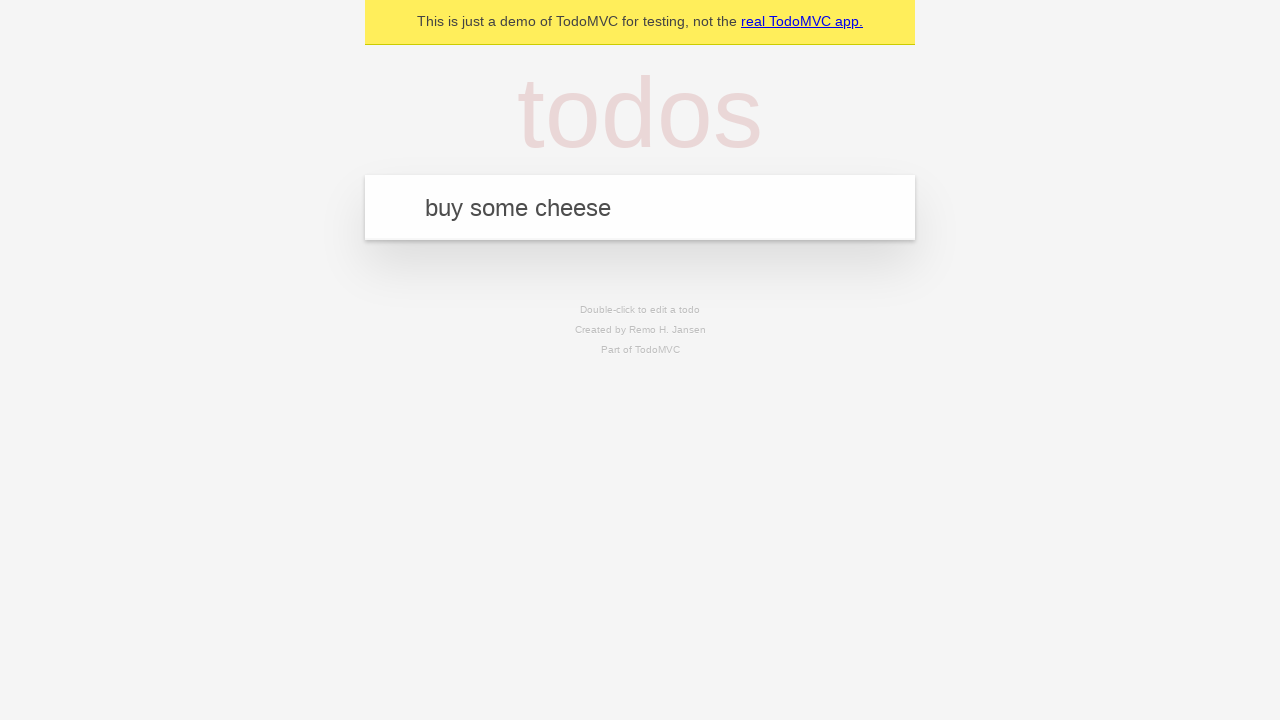

Pressed Enter to create todo 'buy some cheese' on internal:attr=[placeholder="What needs to be done?"i]
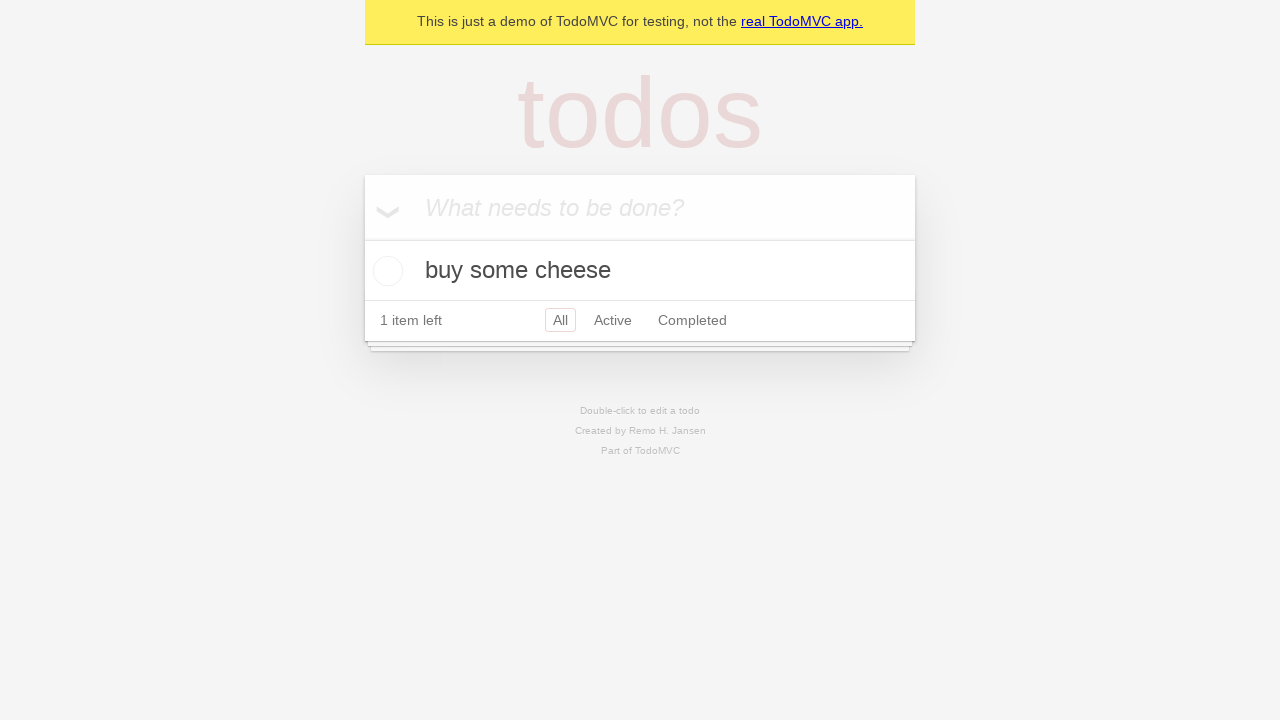

Filled todo input with 'feed the cat' on internal:attr=[placeholder="What needs to be done?"i]
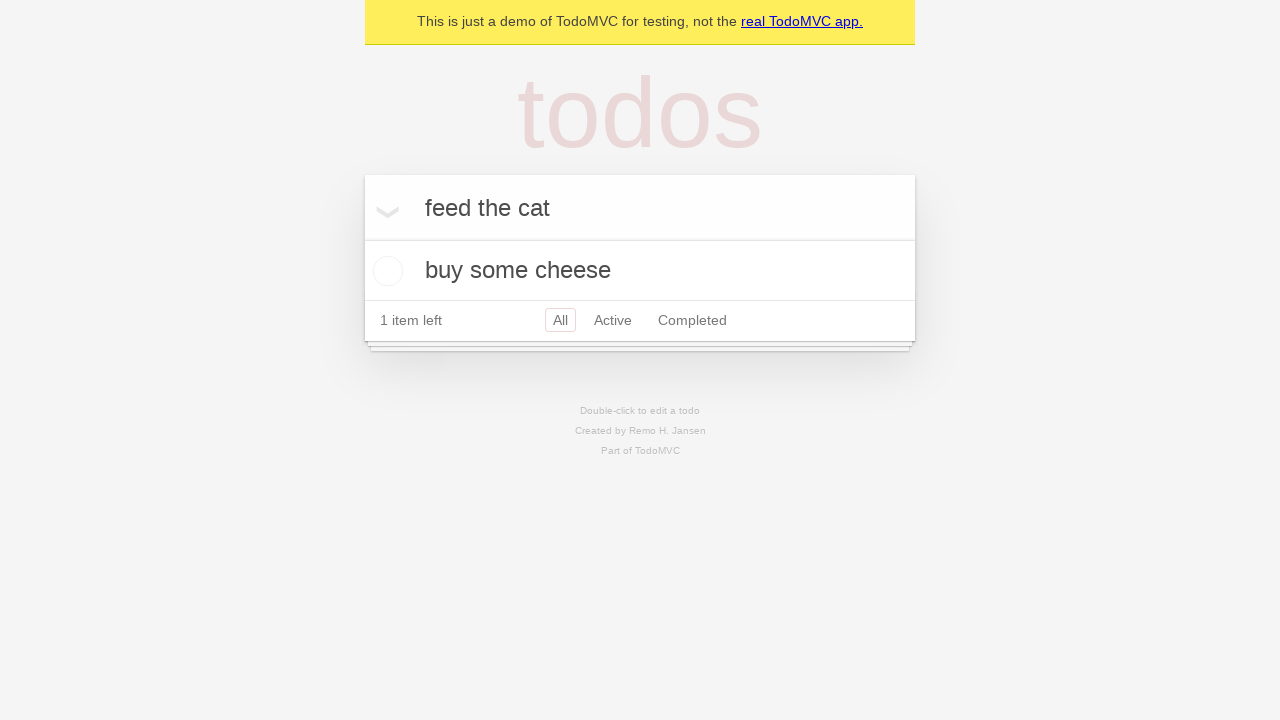

Pressed Enter to create todo 'feed the cat' on internal:attr=[placeholder="What needs to be done?"i]
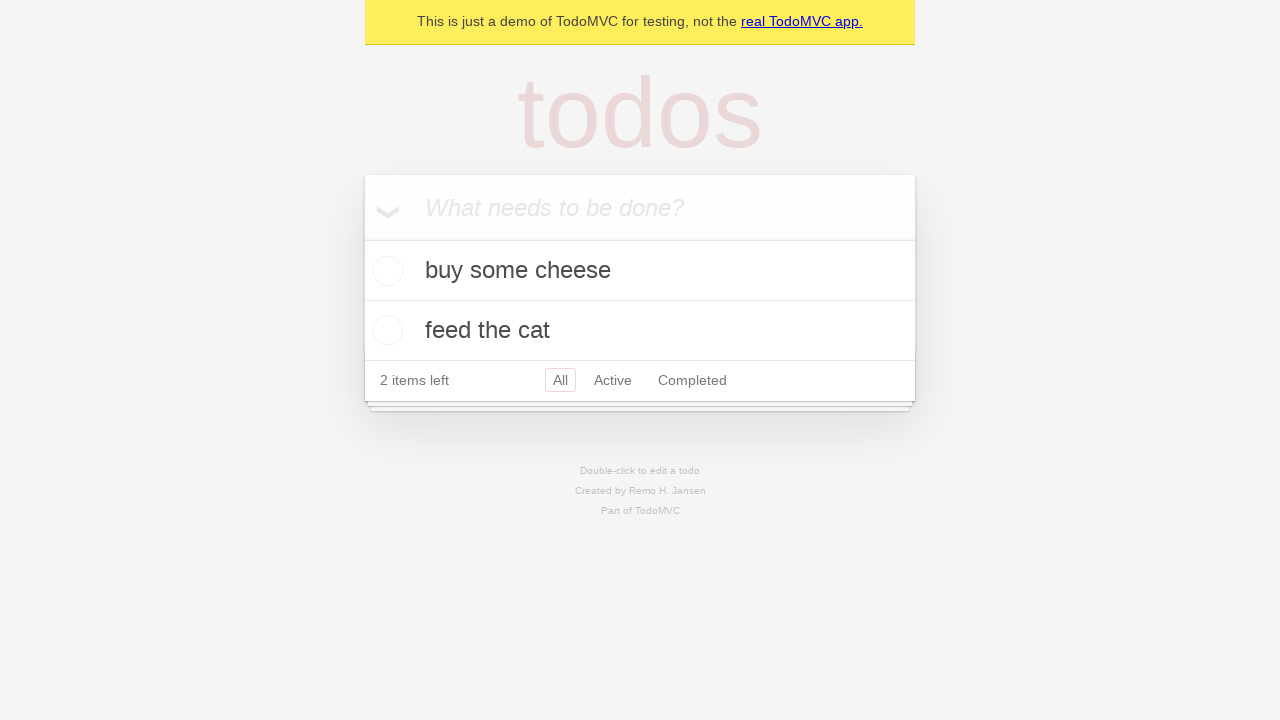

Filled todo input with 'book a doctors appointment' on internal:attr=[placeholder="What needs to be done?"i]
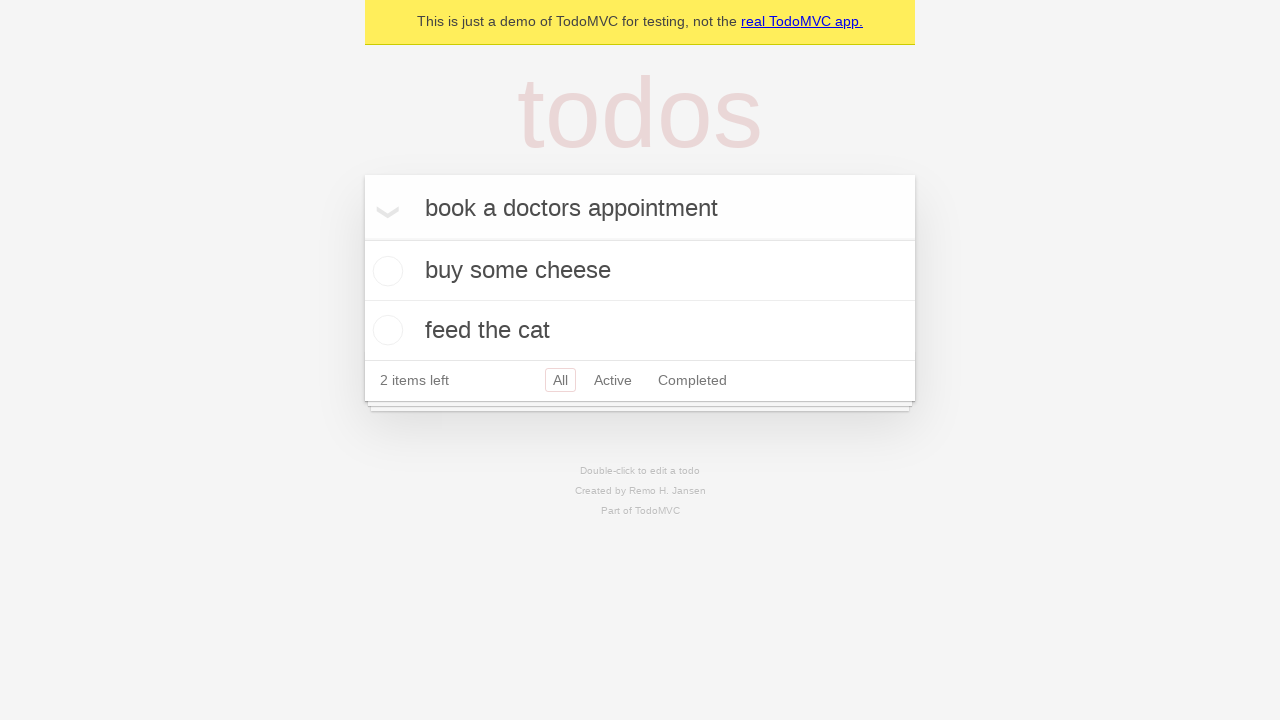

Pressed Enter to create todo 'book a doctors appointment' on internal:attr=[placeholder="What needs to be done?"i]
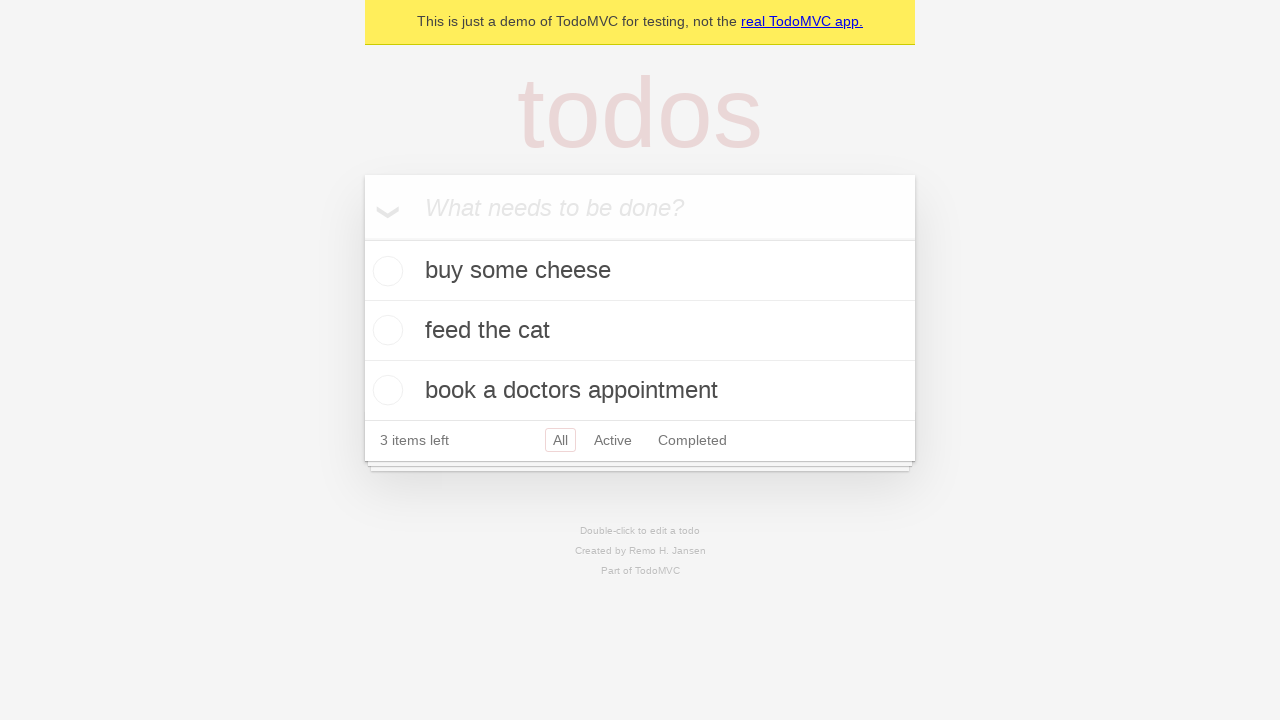

Double-clicked second todo item to enter edit mode at (640, 331) on [data-testid='todo-item'] >> nth=1
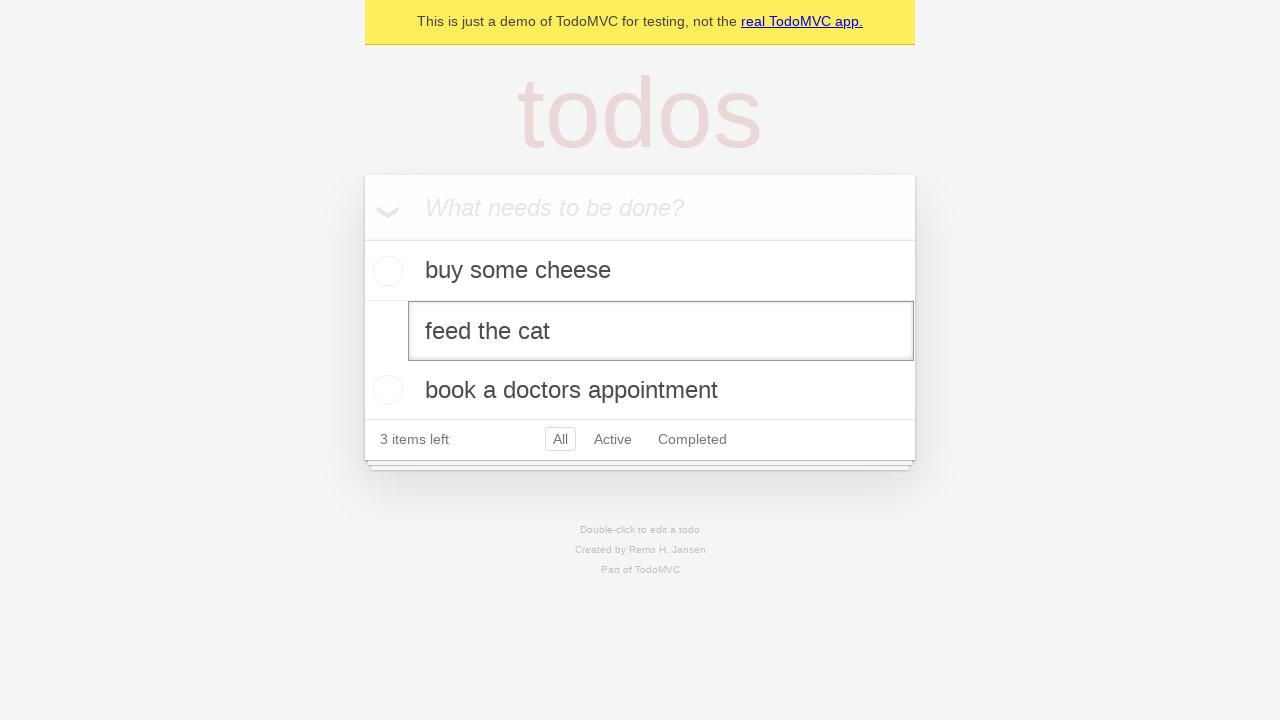

Filled edit input with 'buy some sausages' on [data-testid='todo-item'] >> nth=1 >> internal:role=textbox[name="Edit"i]
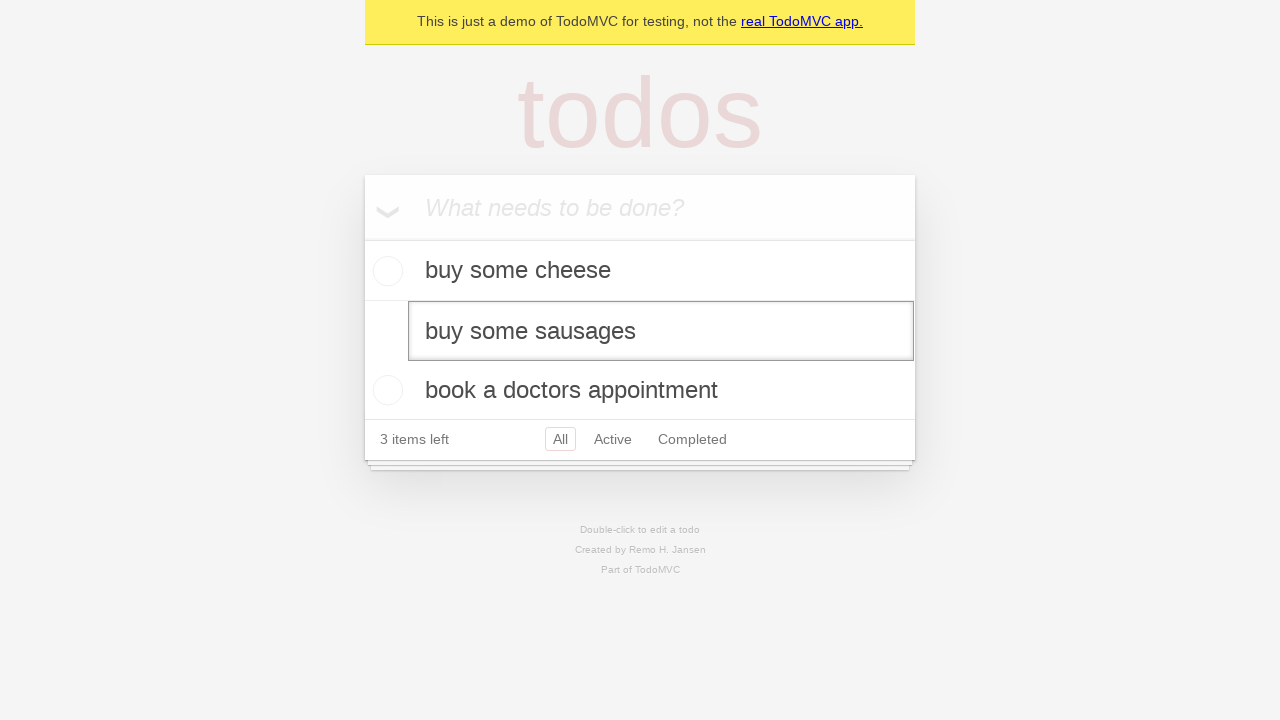

Pressed Escape to cancel todo edit on [data-testid='todo-item'] >> nth=1 >> internal:role=textbox[name="Edit"i]
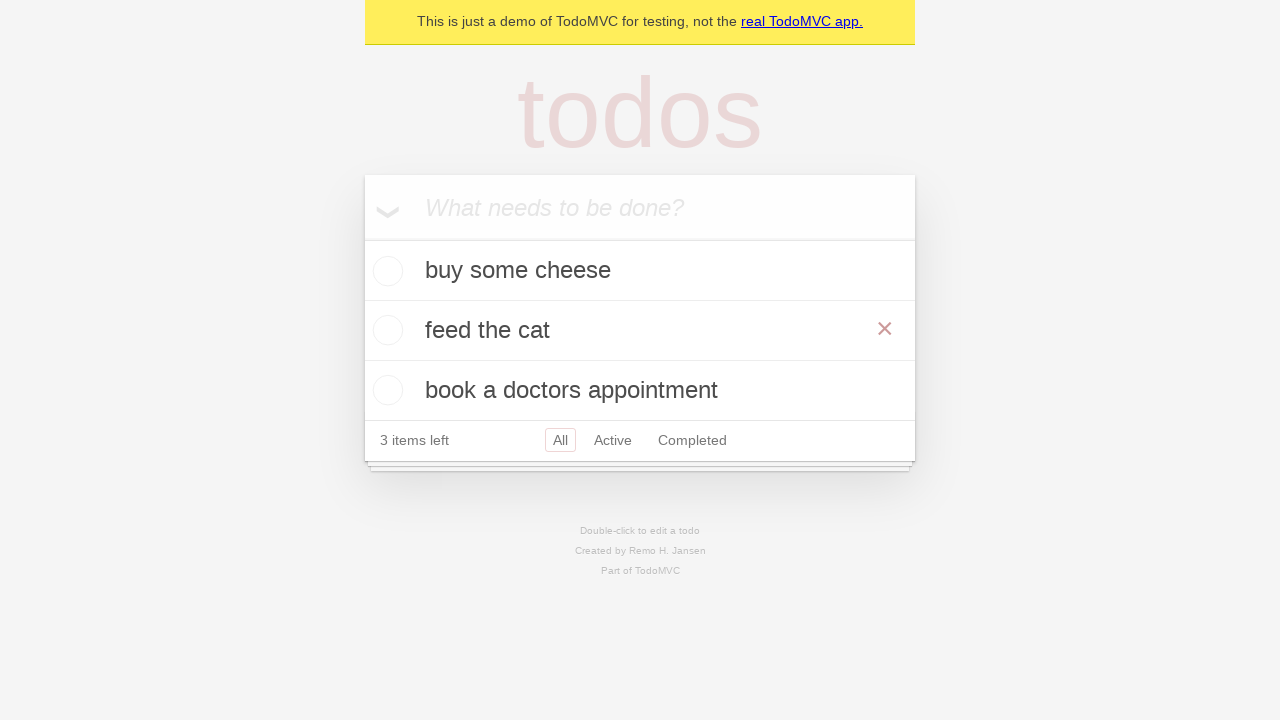

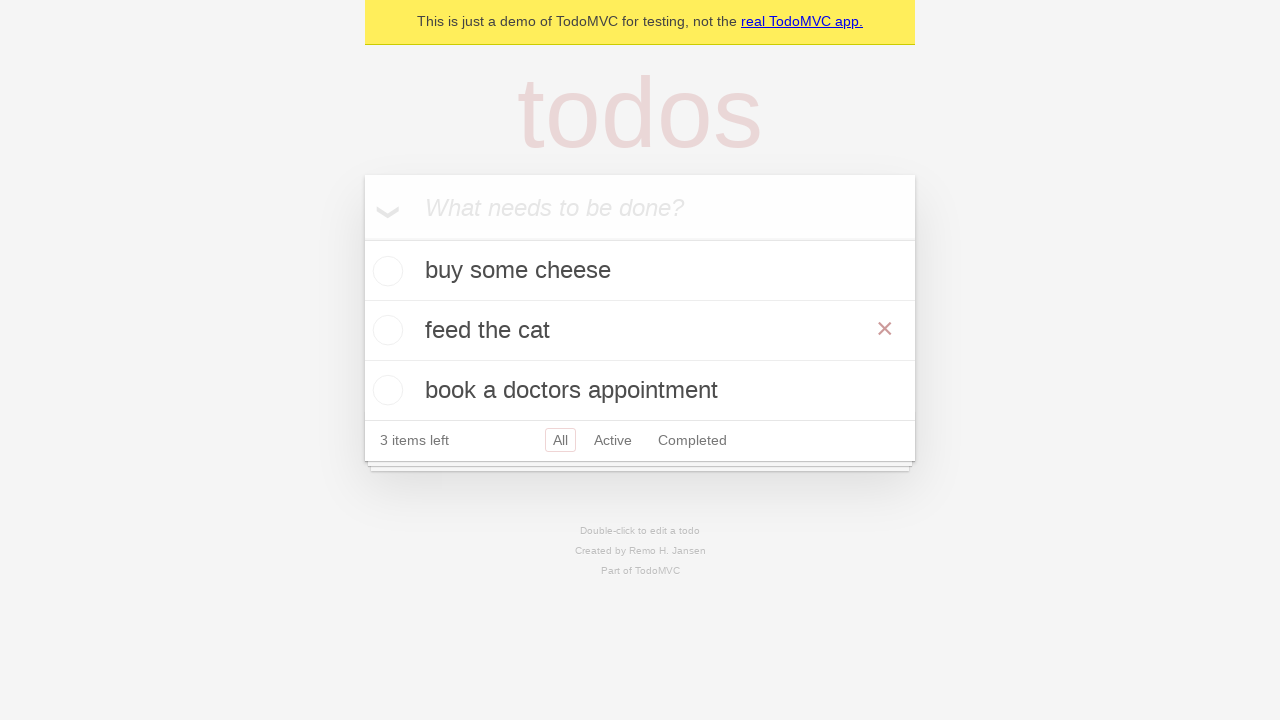